Tests page scrolling functionality using JavaScript and verifies a table element is present and interactive on the automation practice page.

Starting URL: https://rahulshettyacademy.com/AutomationPractice/

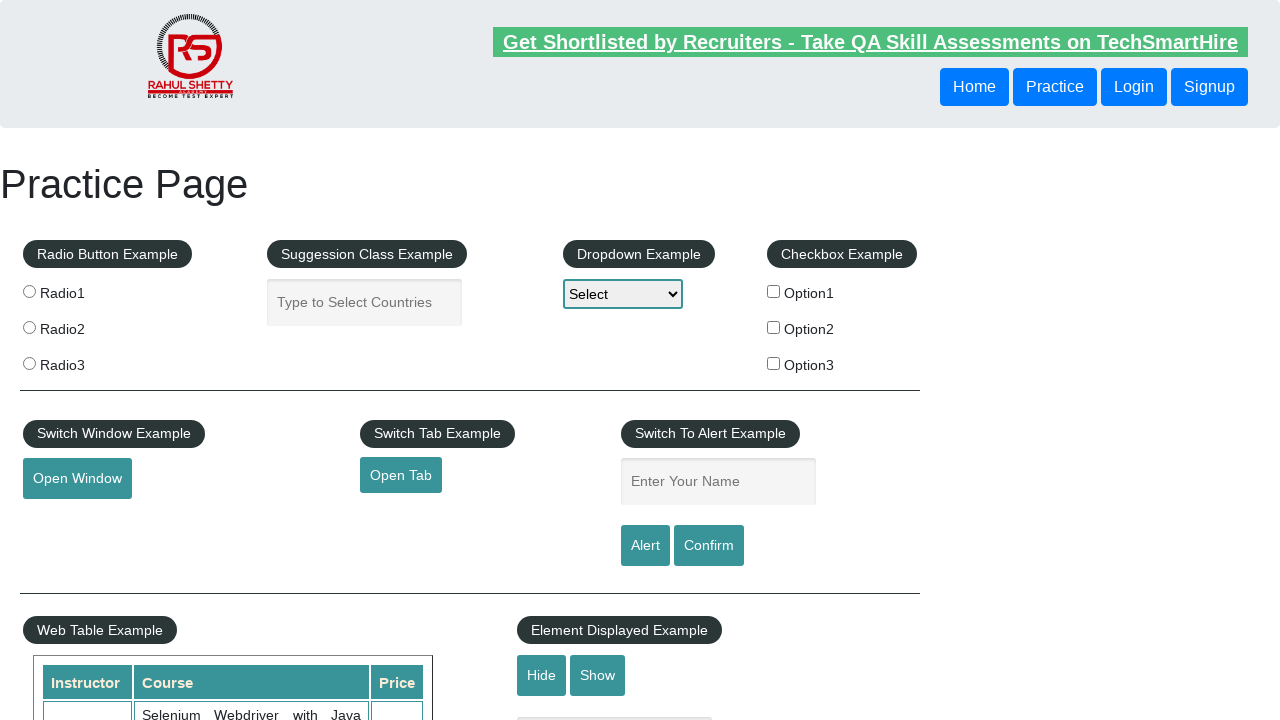

Scrolled page down by 500 pixels using JavaScript
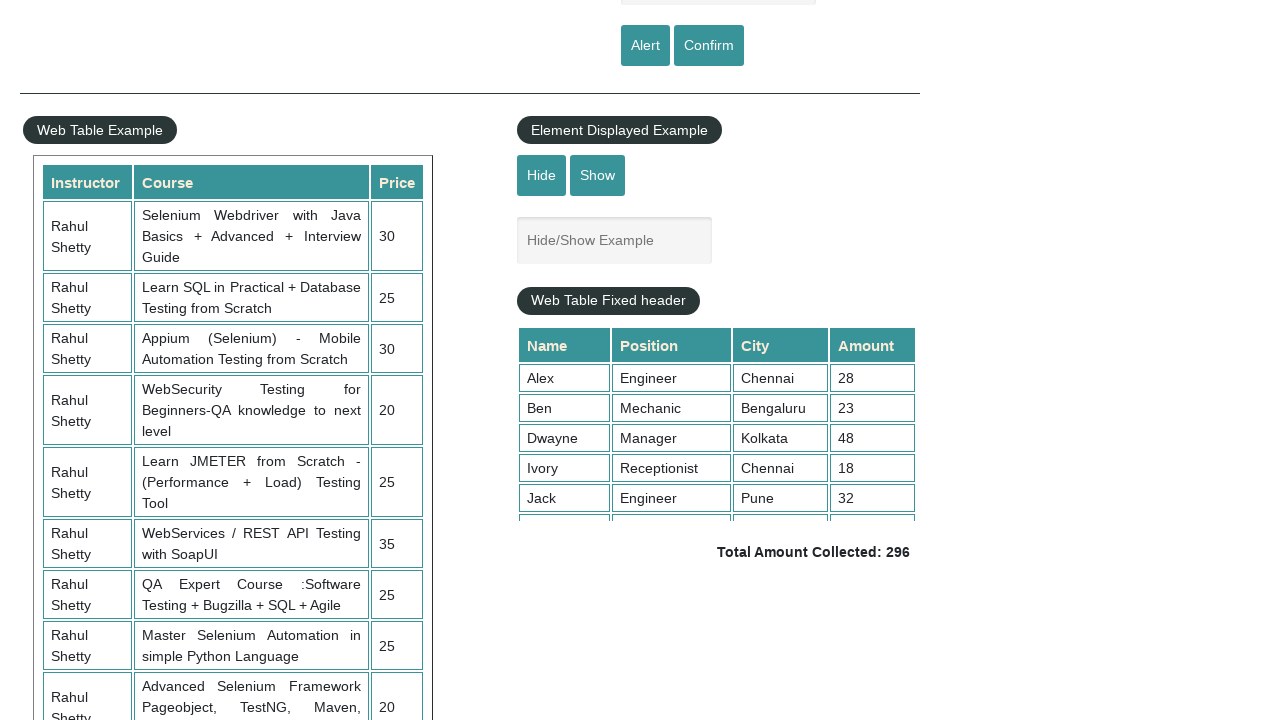

Waited 2 seconds to observe scroll effect
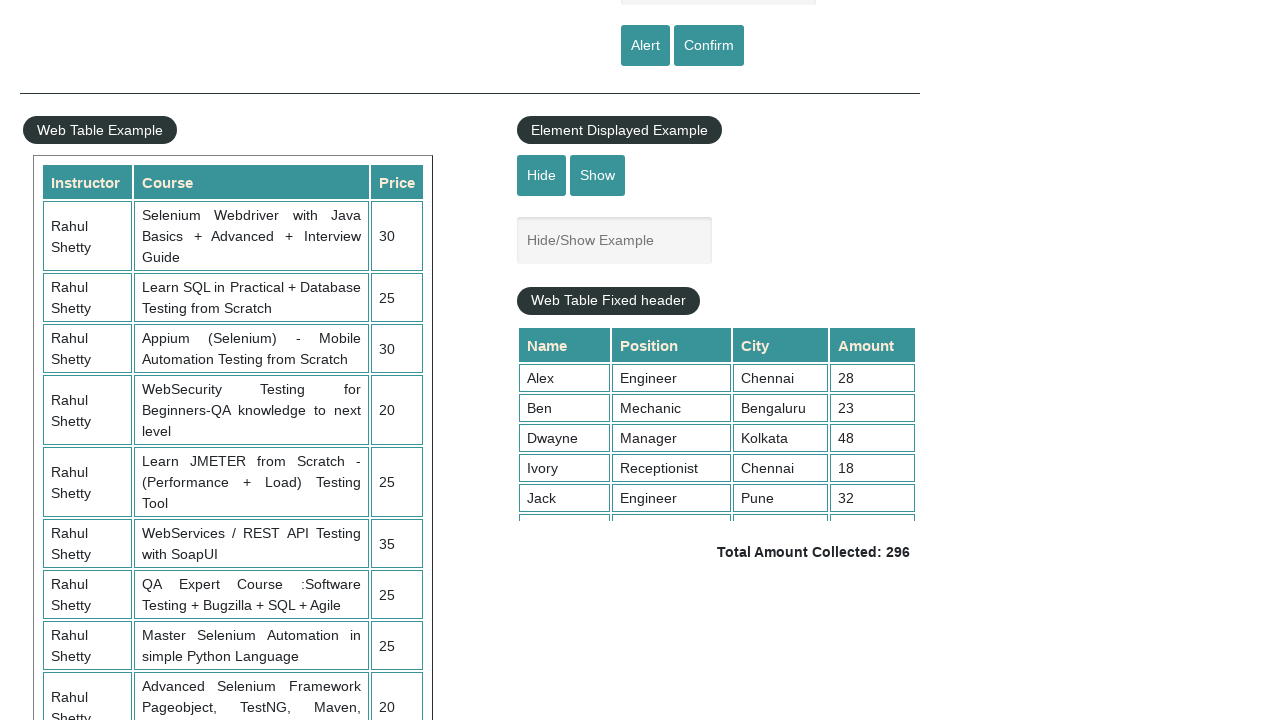

Scrolled page back up by 500 pixels using JavaScript
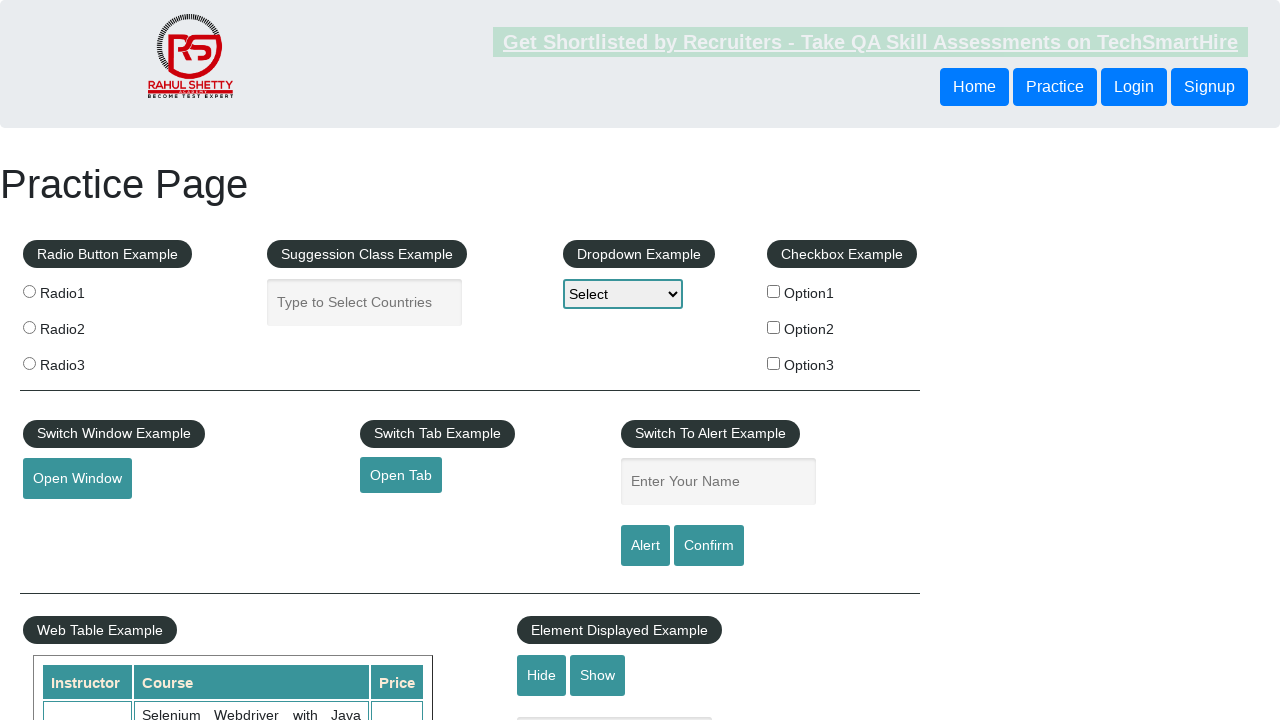

Waited 2 seconds to observe reverse scroll effect
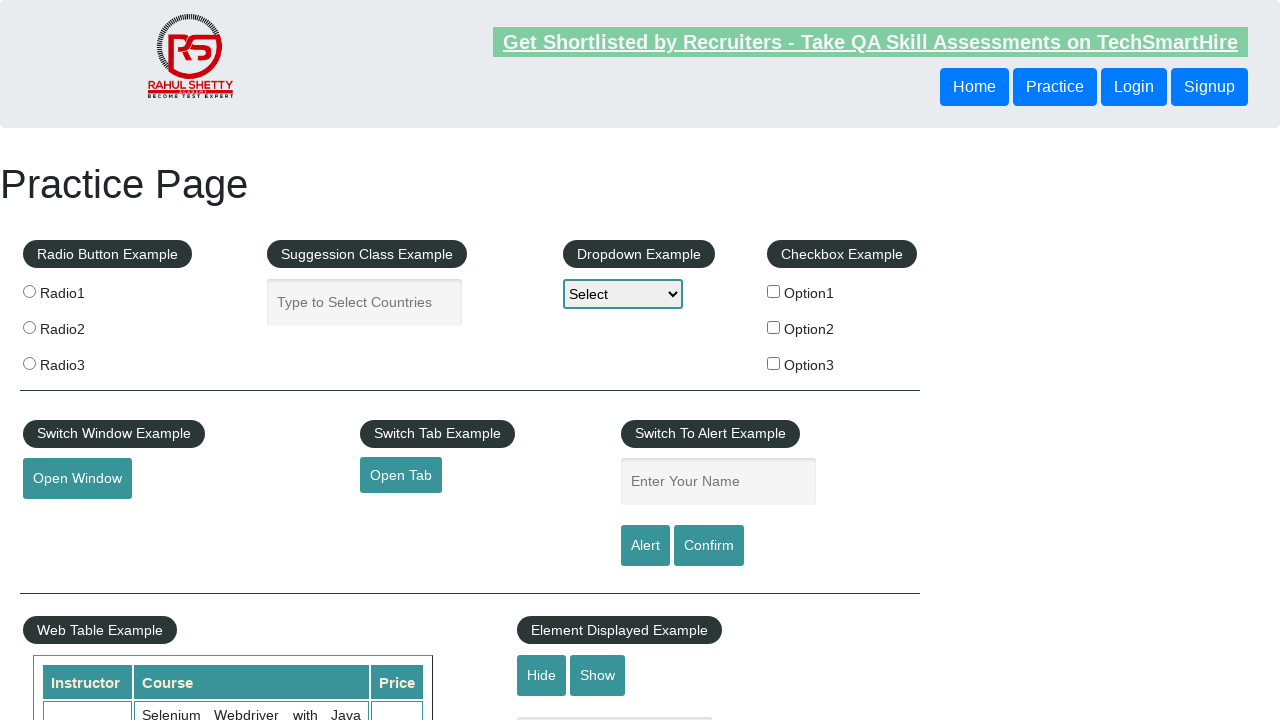

Product table element located and verified as present
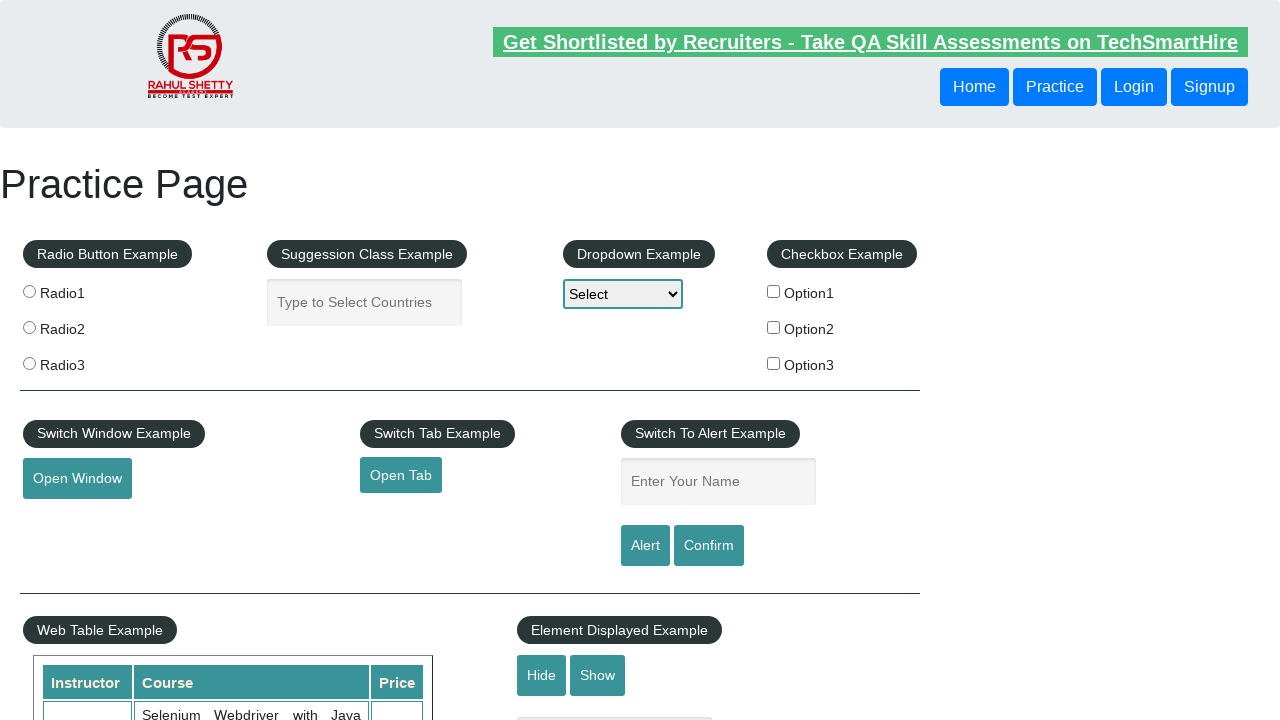

First table row located and verified as interactive
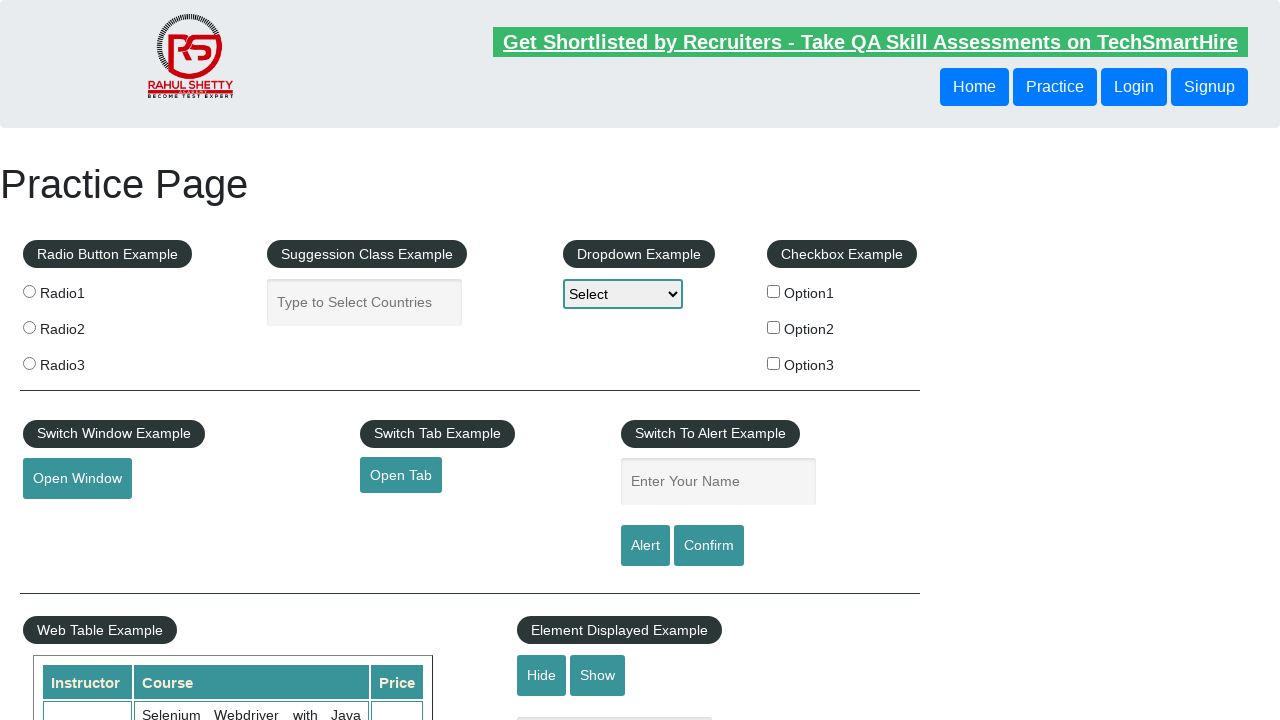

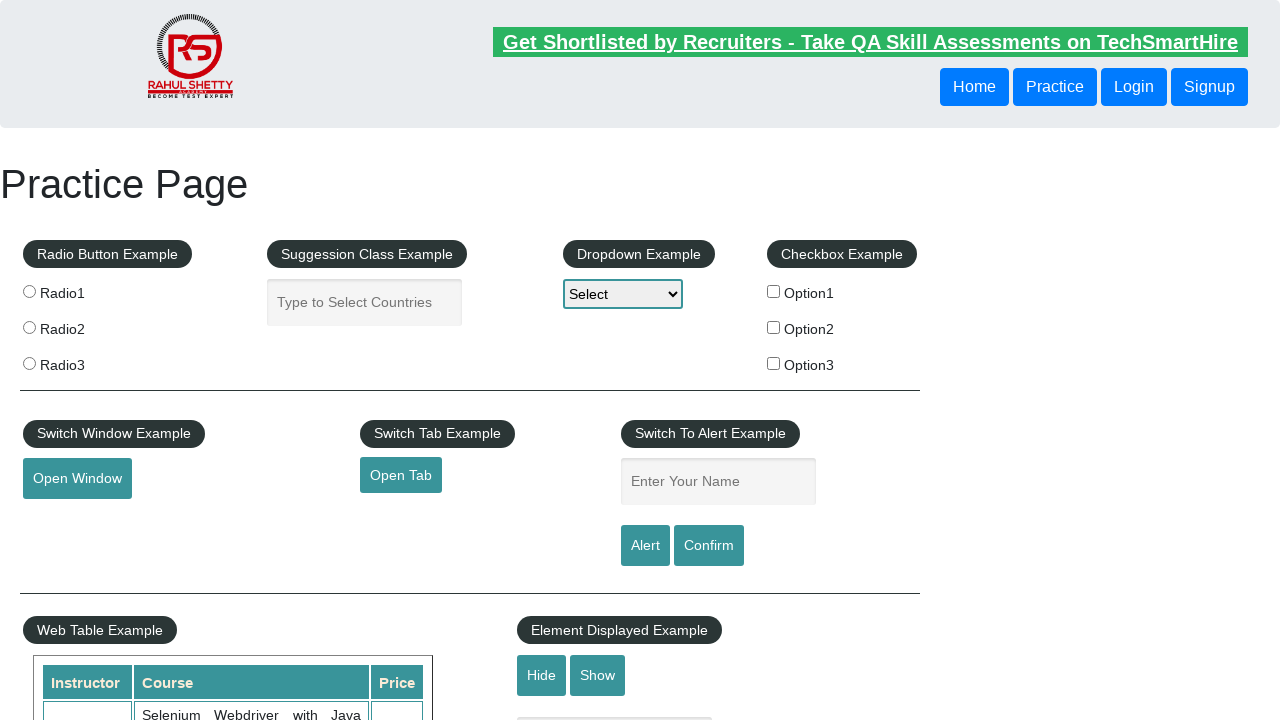